Tests number input field functionality by entering values, clearing the field, and entering new values

Starting URL: https://the-internet.herokuapp.com/inputs

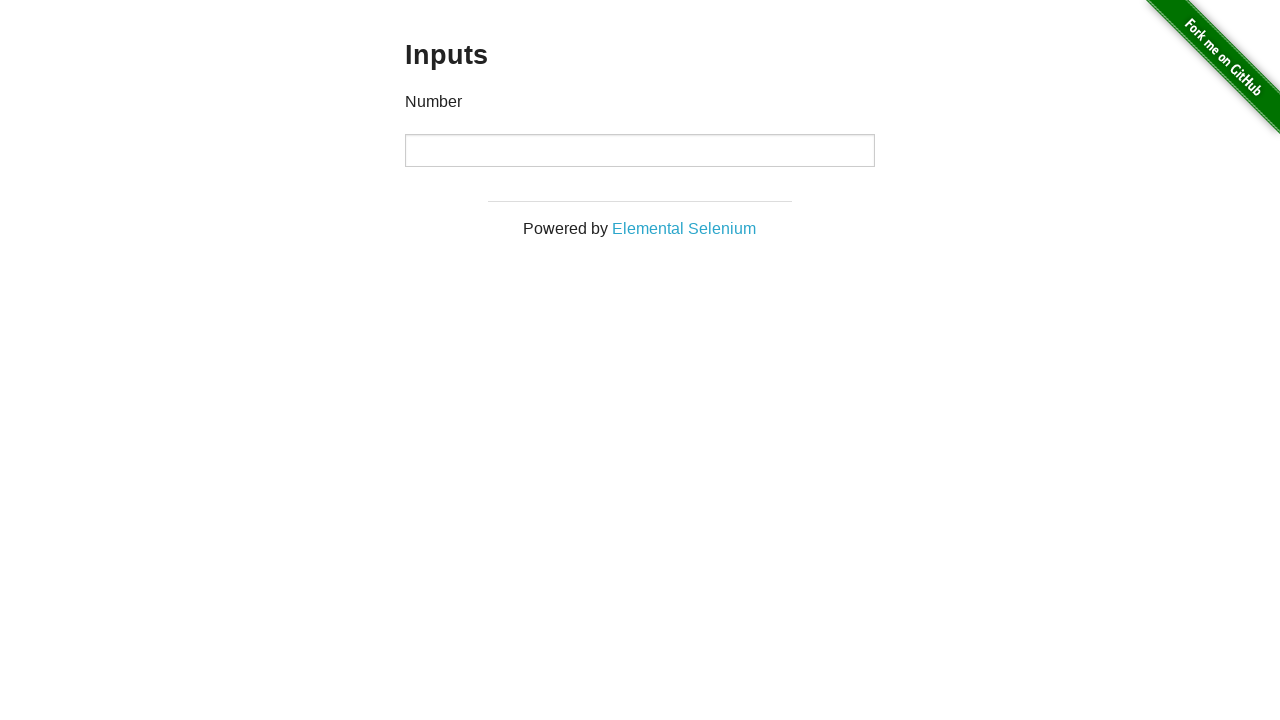

Filled number input field with '1000' on input
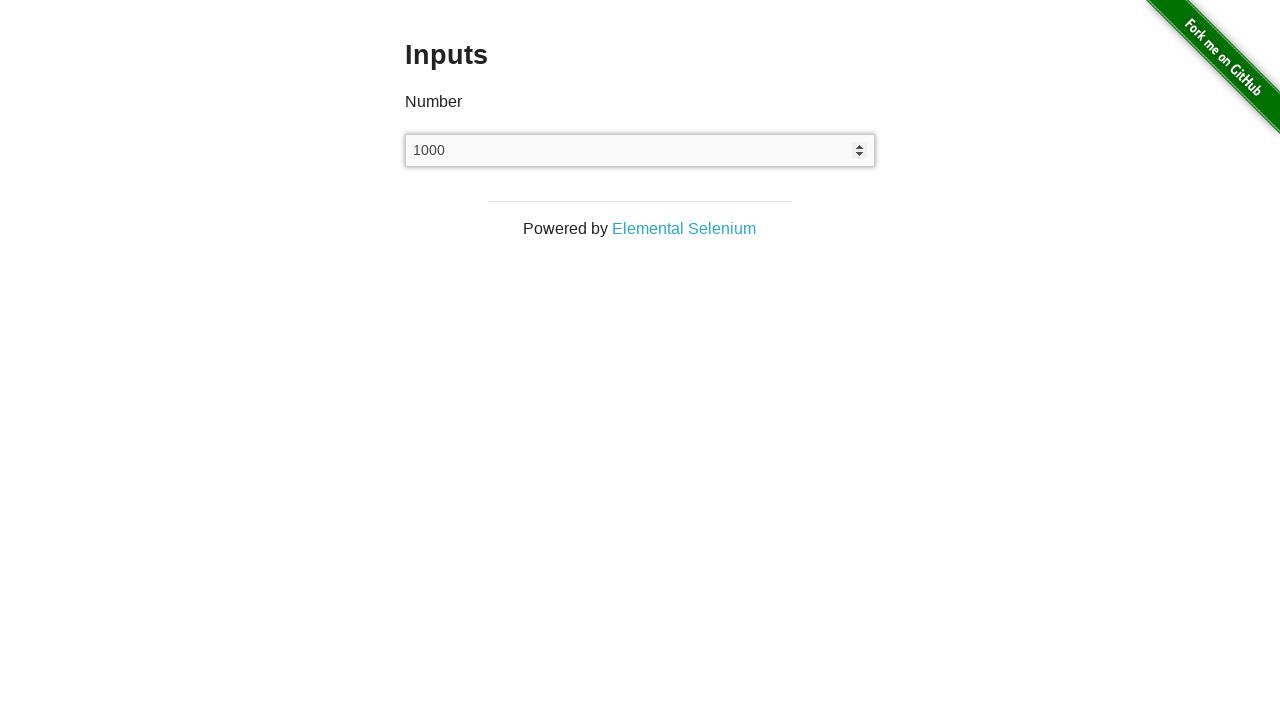

Pressed Enter key to submit first value on input
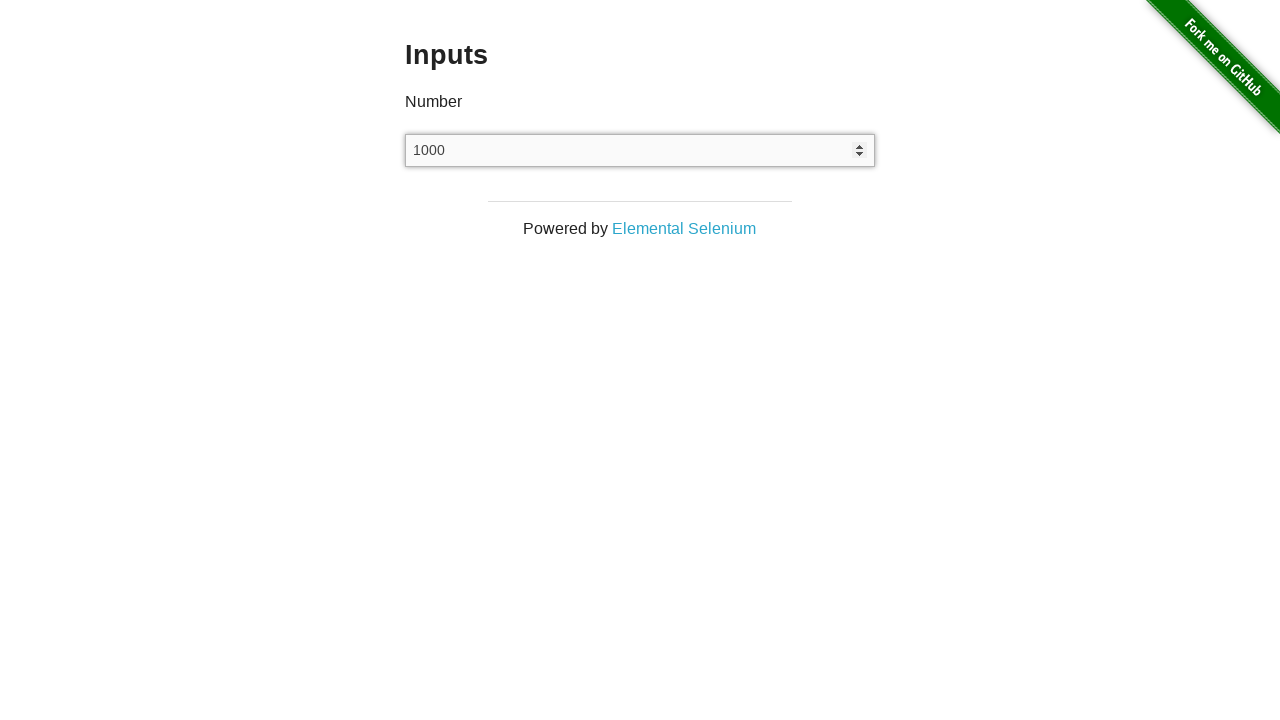

Cleared the number input field on input
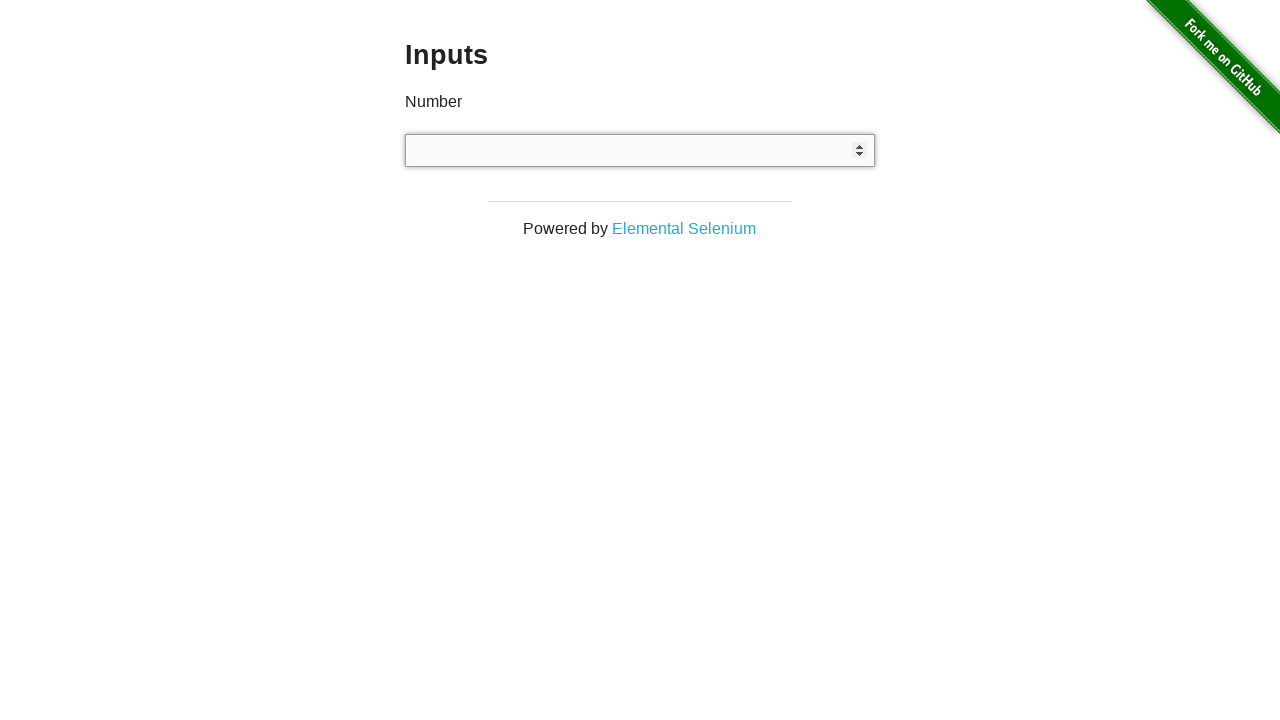

Filled number input field with '999' on input
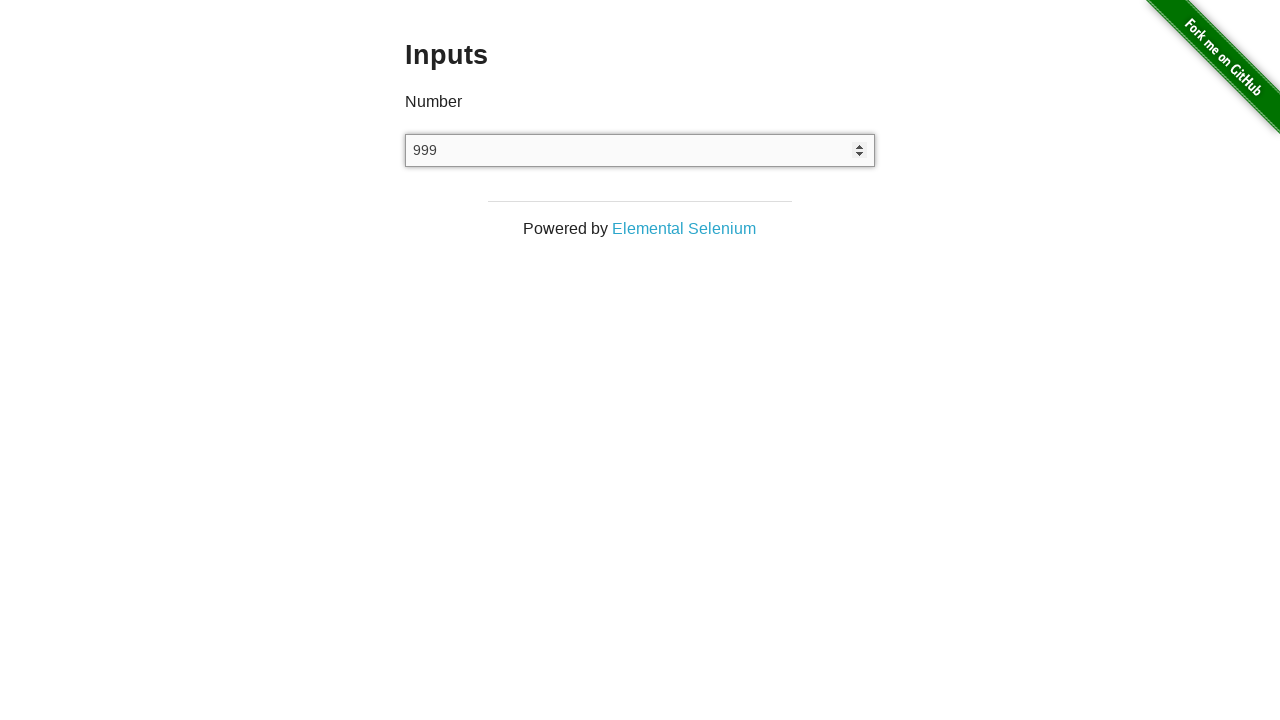

Pressed Enter key to submit second value on input
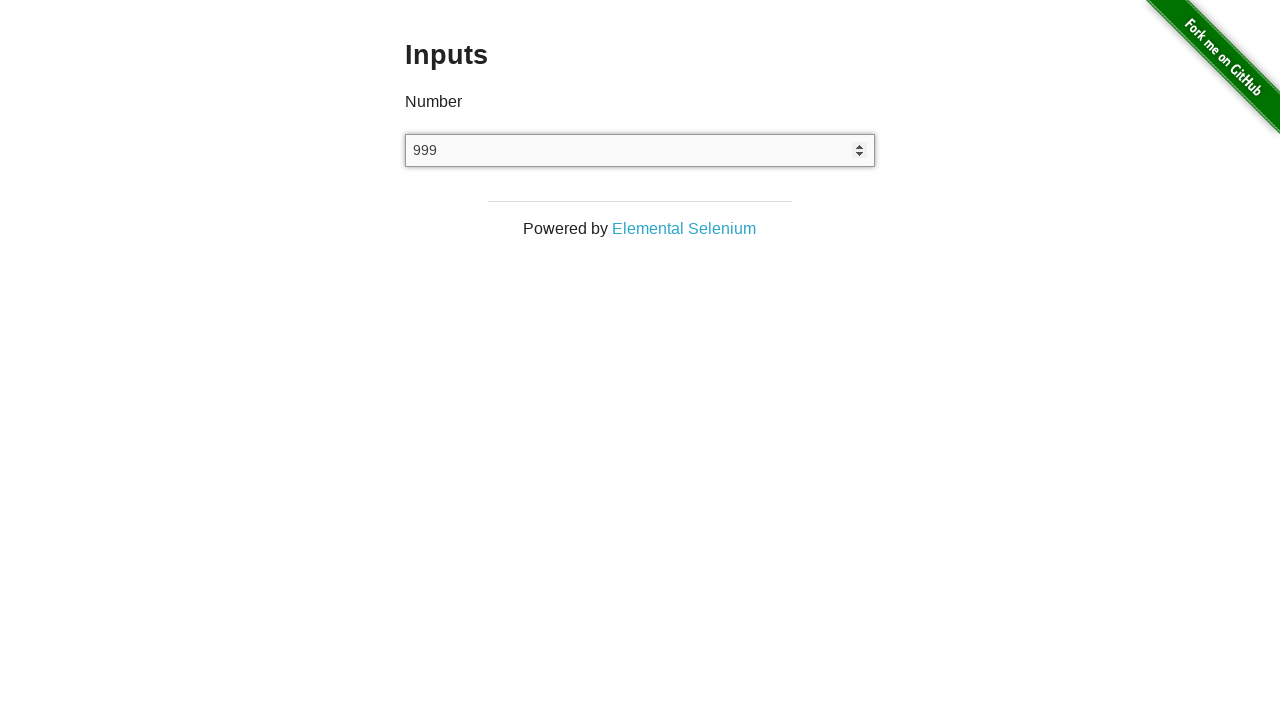

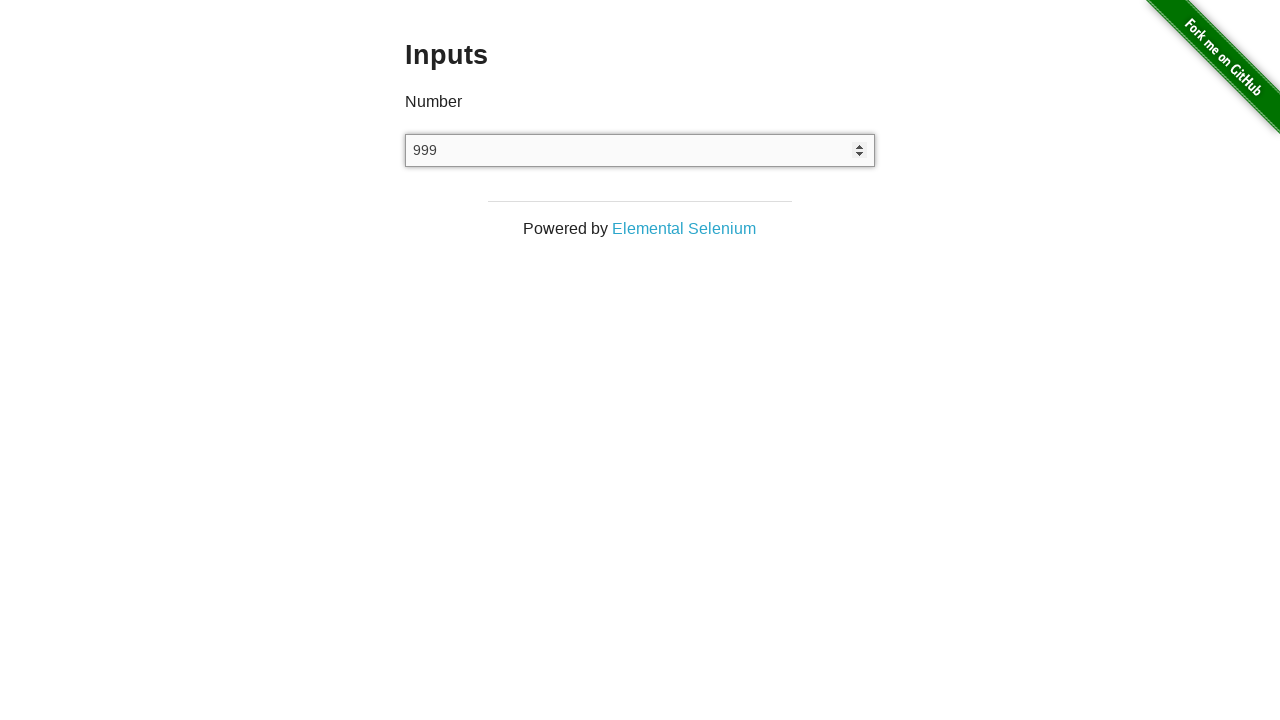